Tests navigation on the CURA Healthcare demo site by opening the menu, clicking the make appointment button, and clicking the contact email link.

Starting URL: https://katalon-demo-cura.herokuapp.com/

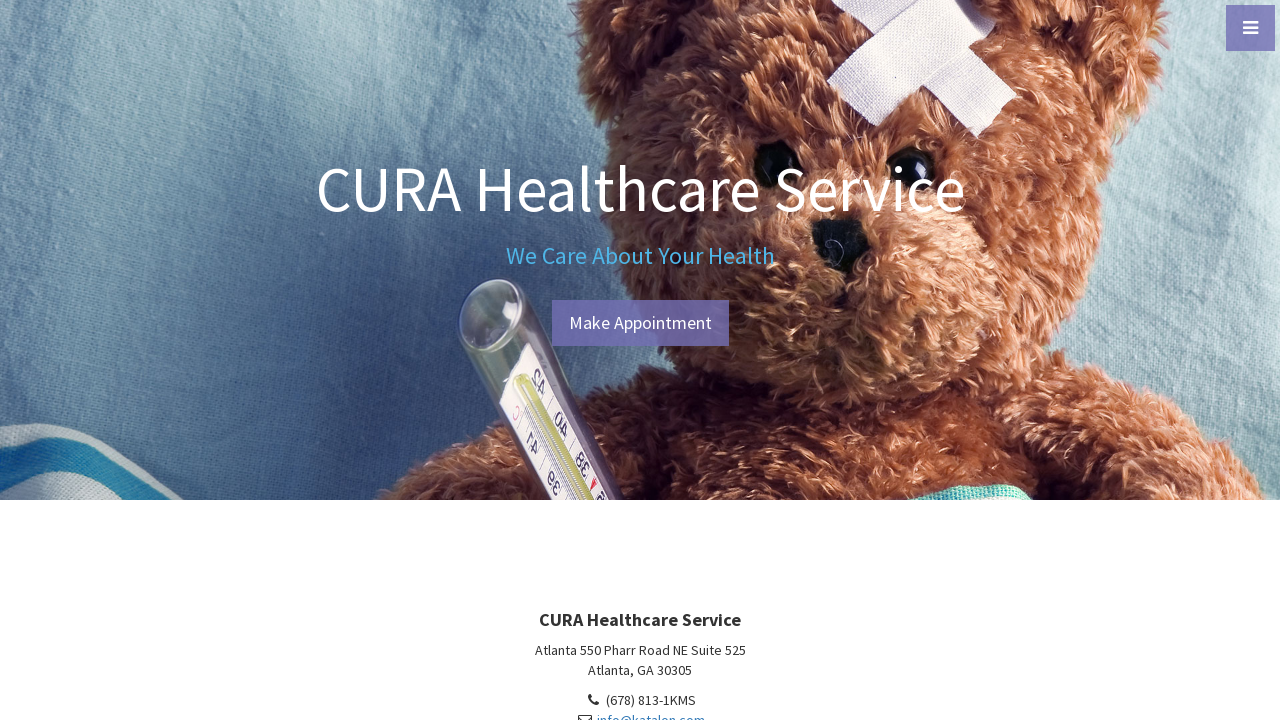

Navigated to CURA Healthcare demo site homepage
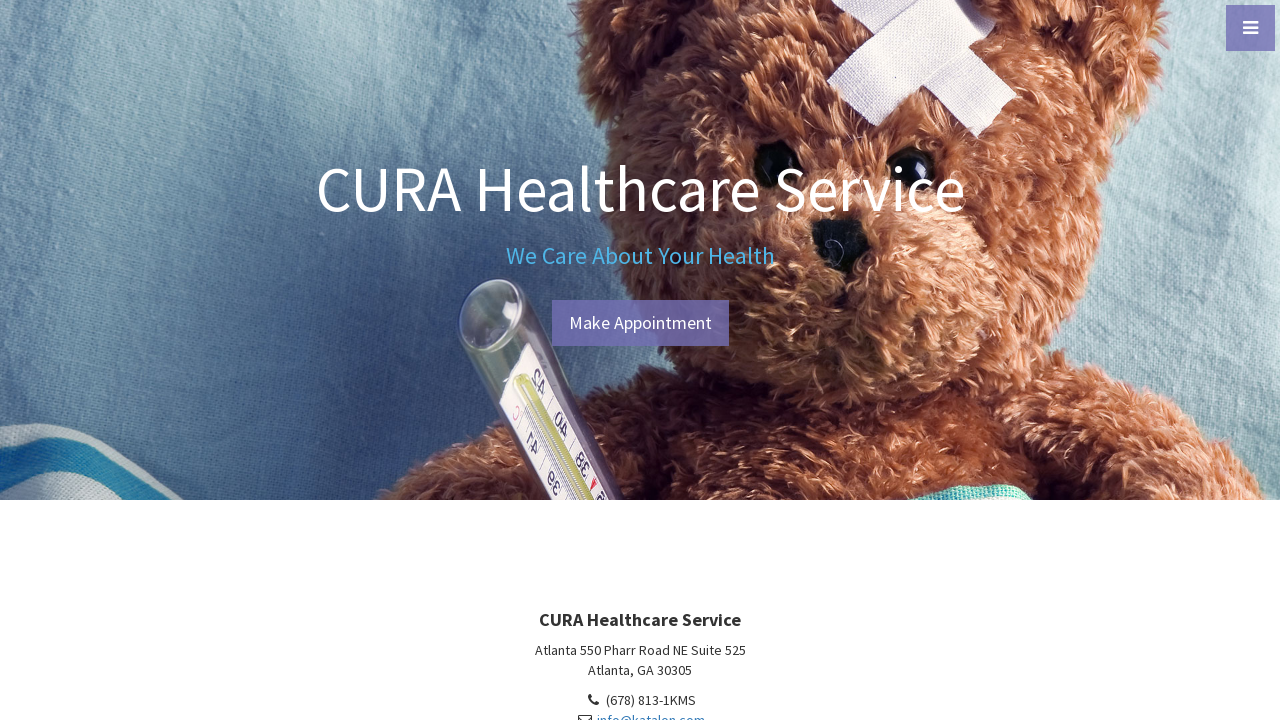

Clicked menu toggle to open navigation at (1250, 28) on #menu-toggle
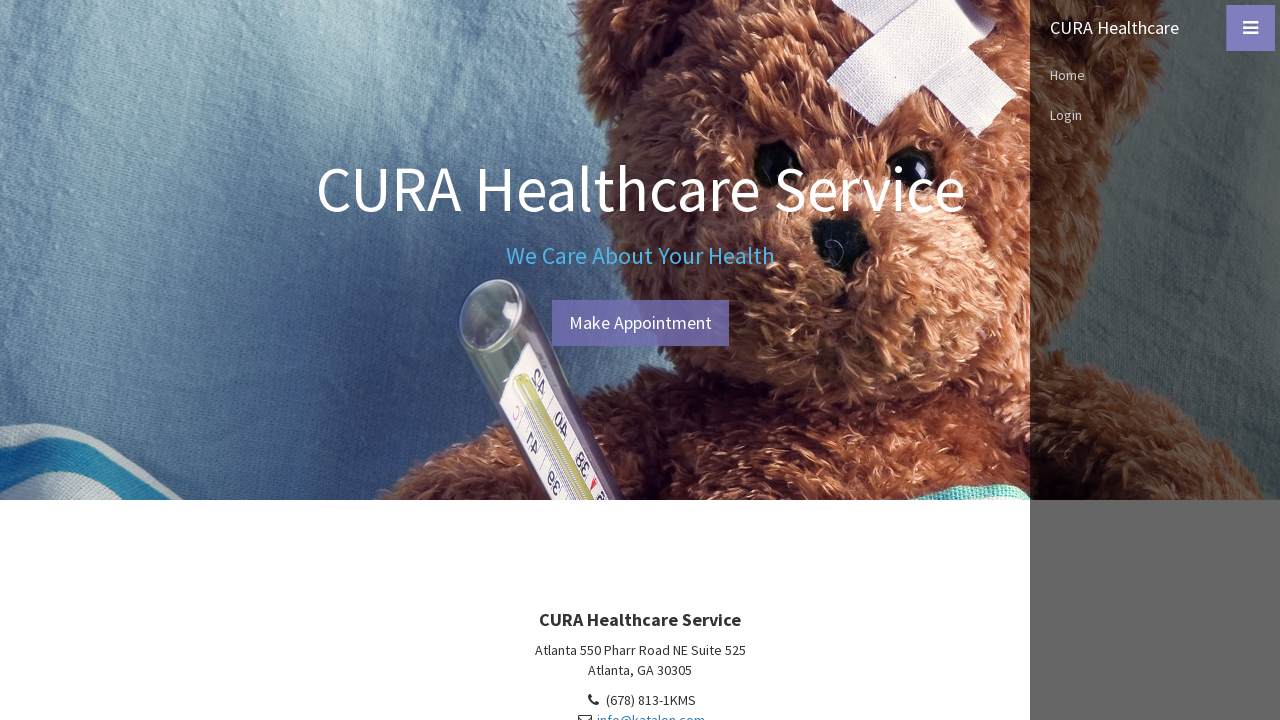

Clicked make appointment button at (640, 323) on #btn-make-appointment
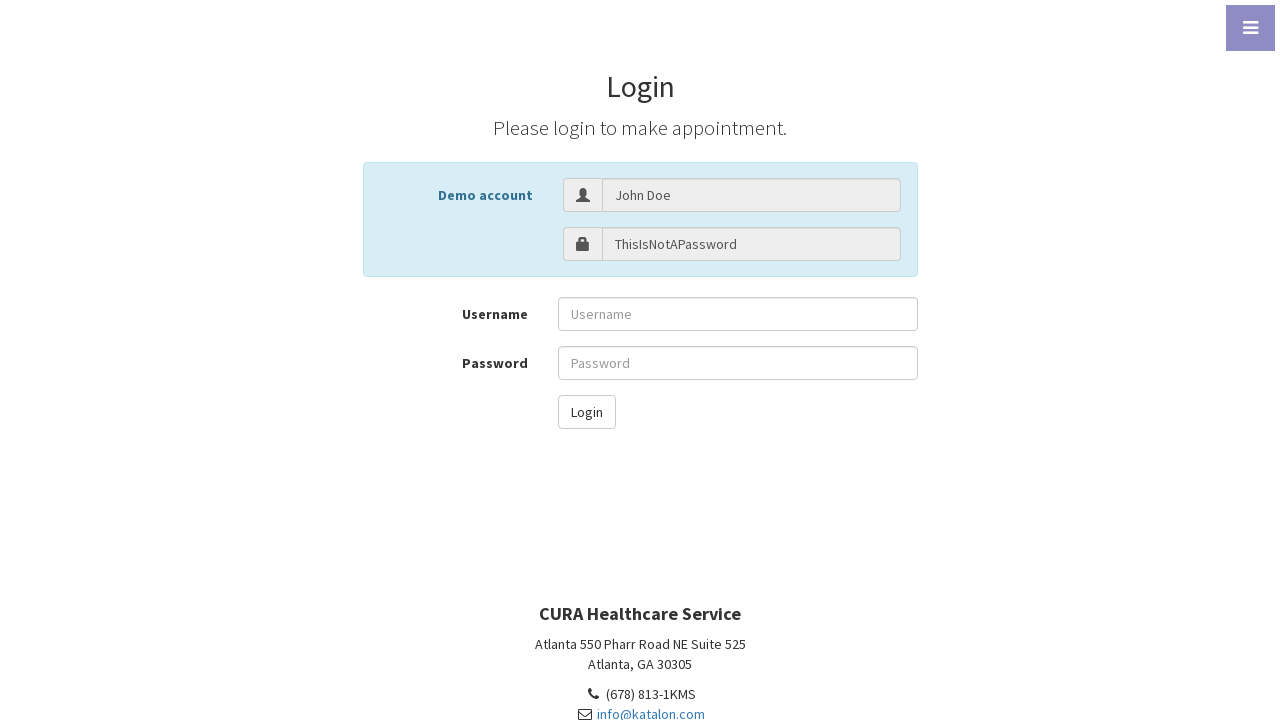

Clicked contact email link (info@katalon.com) at (650, 711) on a:has-text('info@katalon.com')
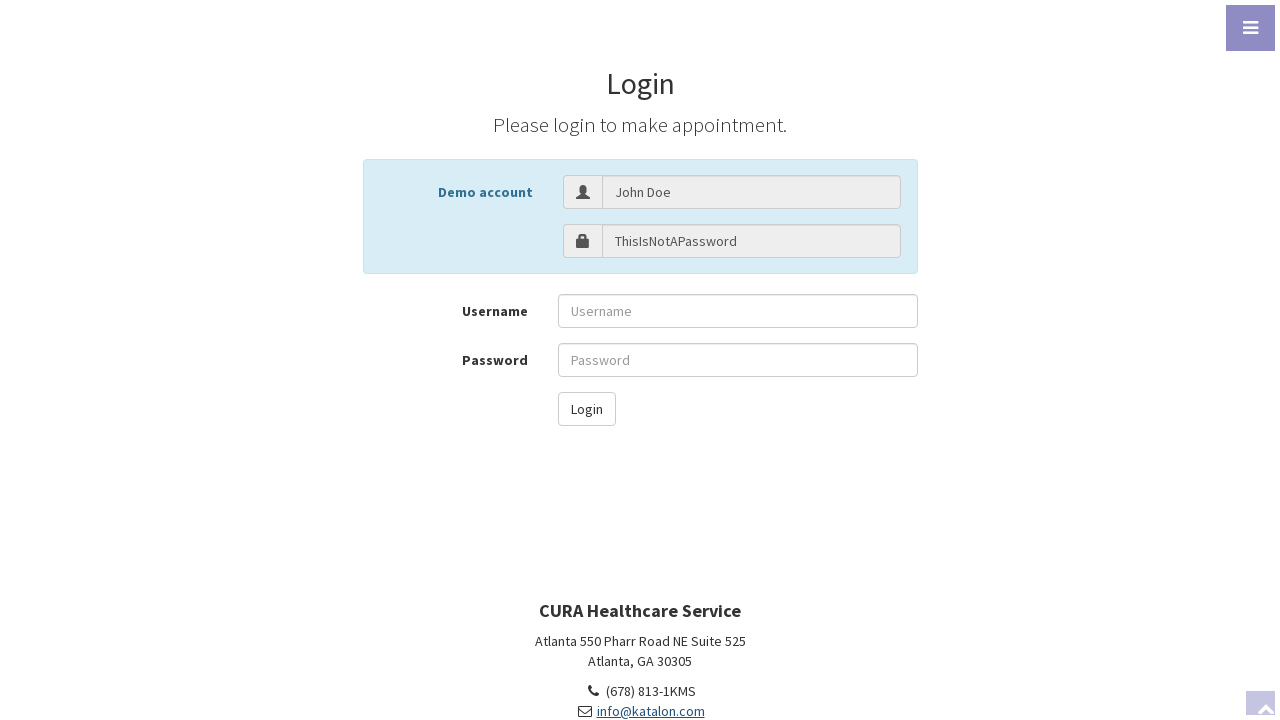

Verified CURA Healthcare Service page header is visible
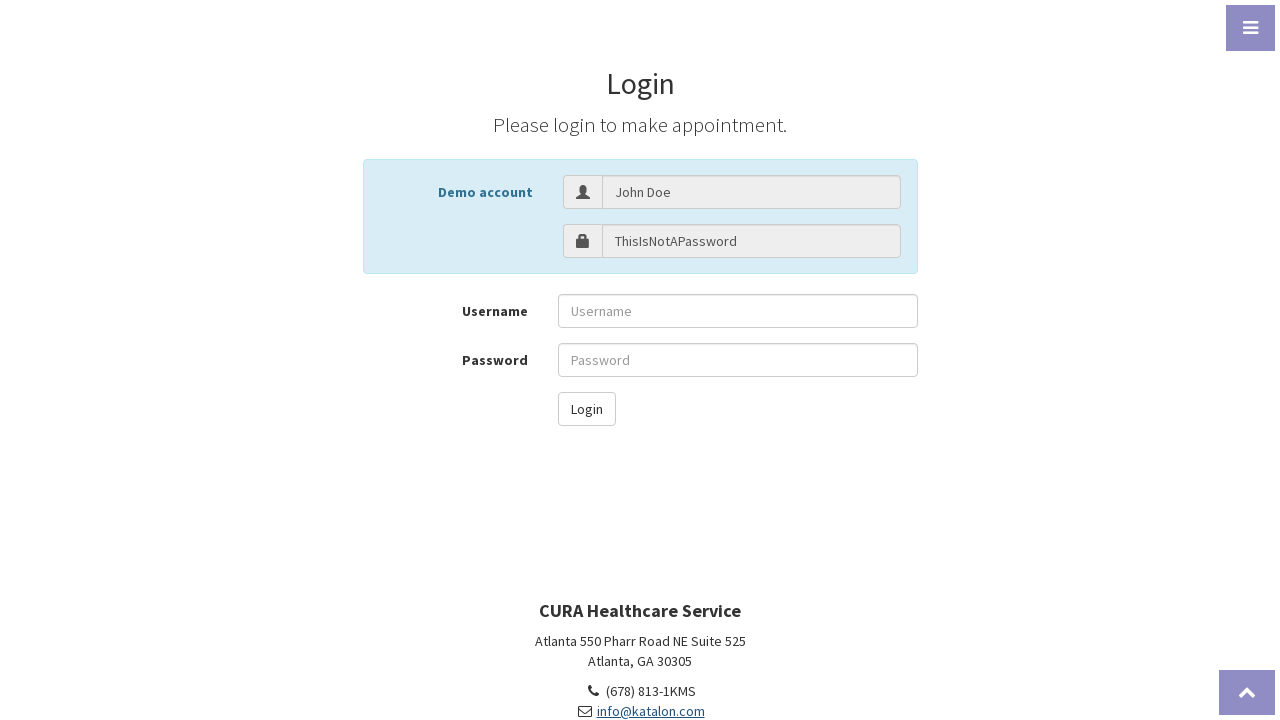

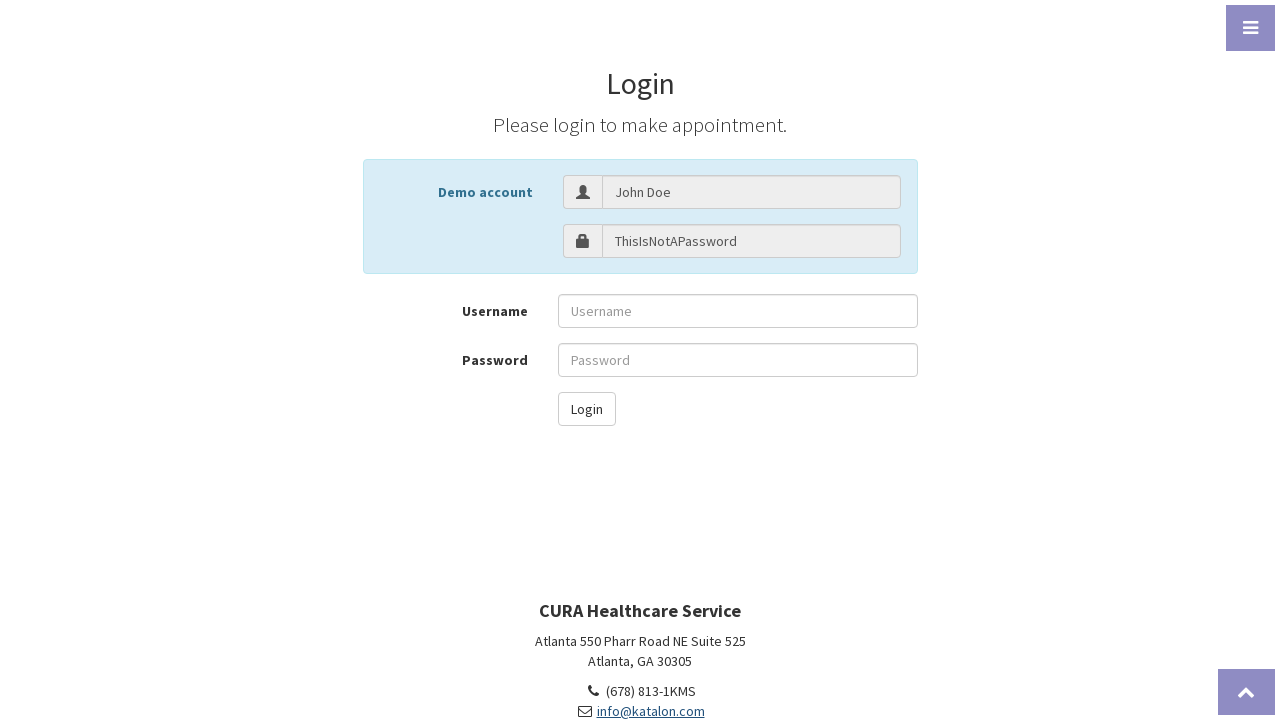